Tests dismissing a confirm dialog and verifying the result message shows Cancel was selected

Starting URL: https://demoqa.com/alerts

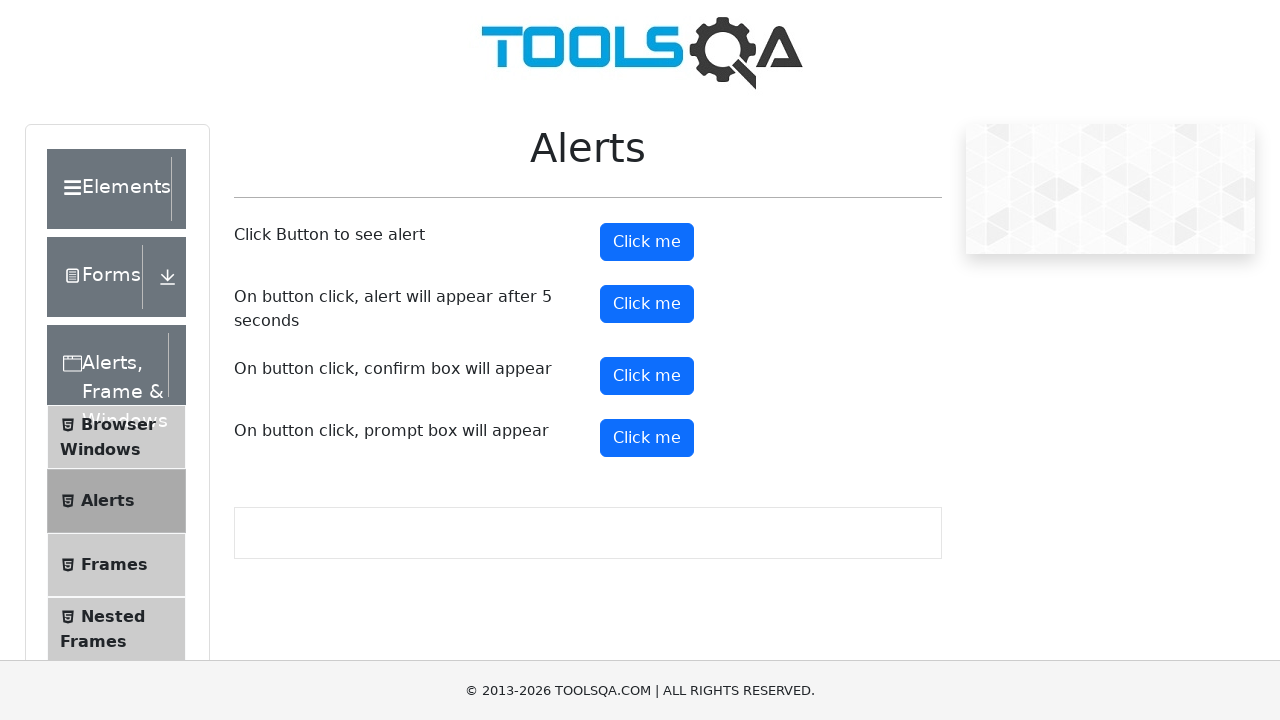

Set up dialog handler to dismiss confirm dialog
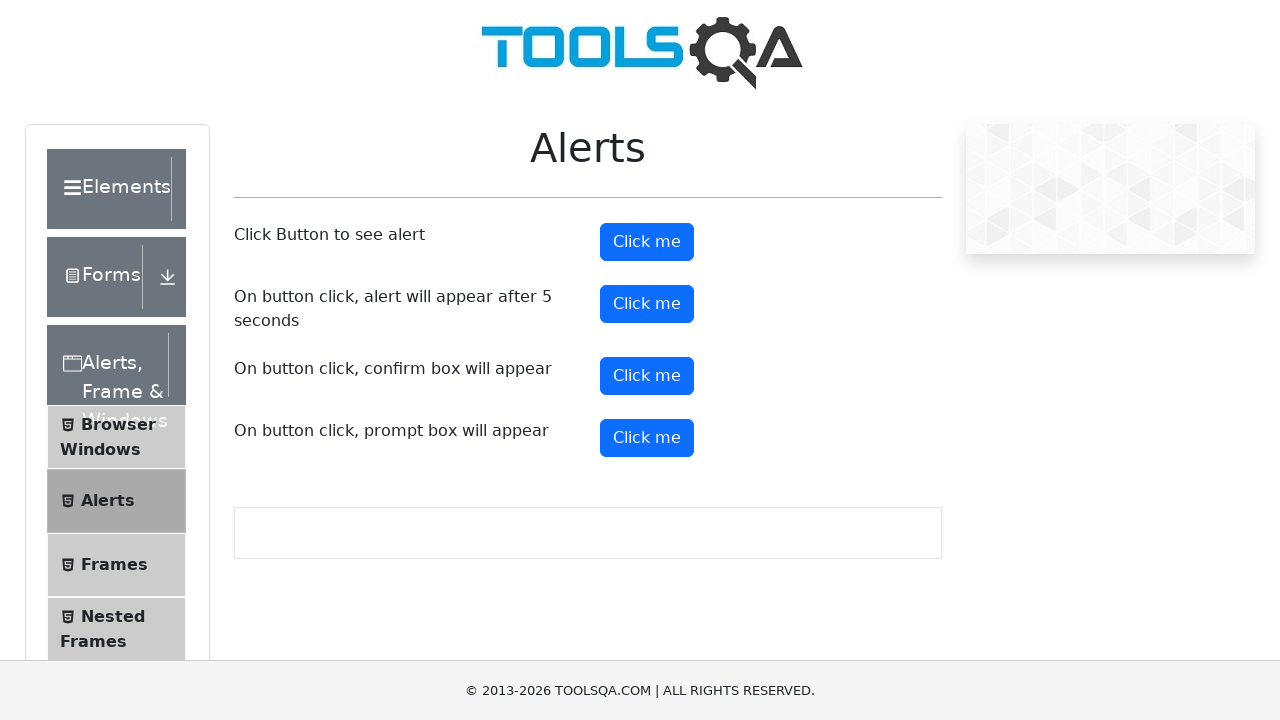

Scrolled to confirm button
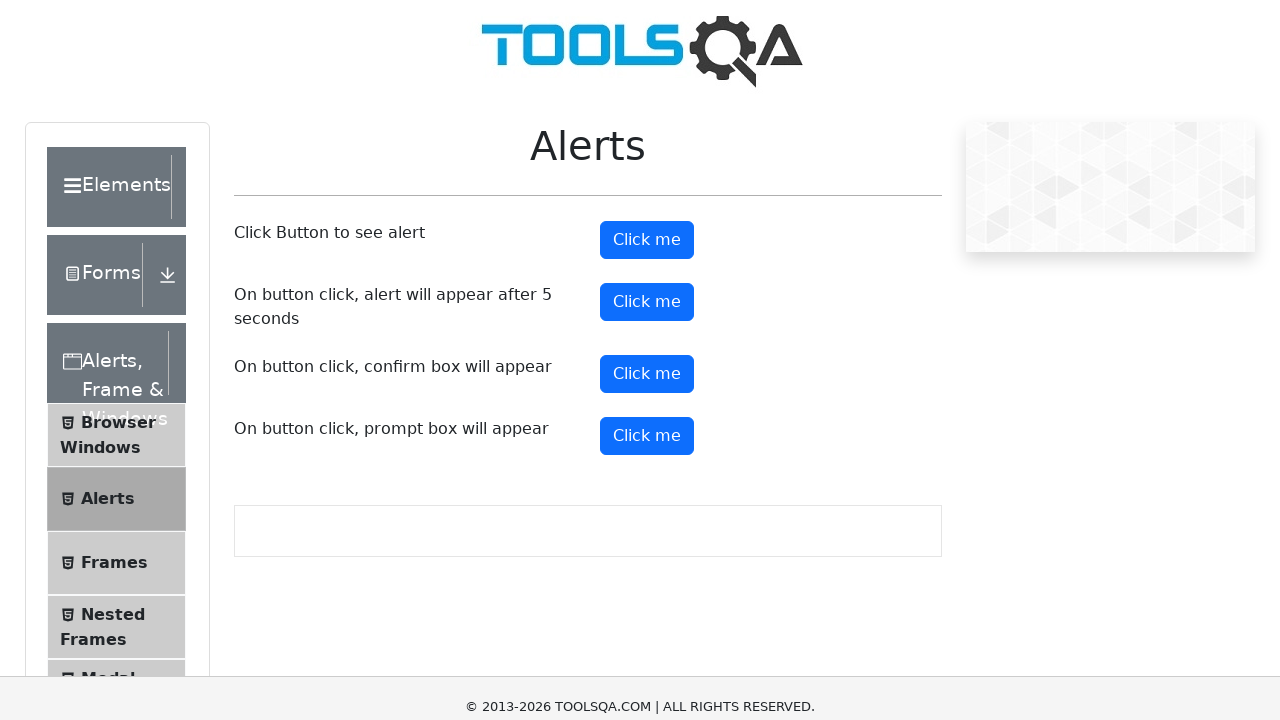

Clicked confirm button to trigger dialog at (647, 19) on #confirmButton
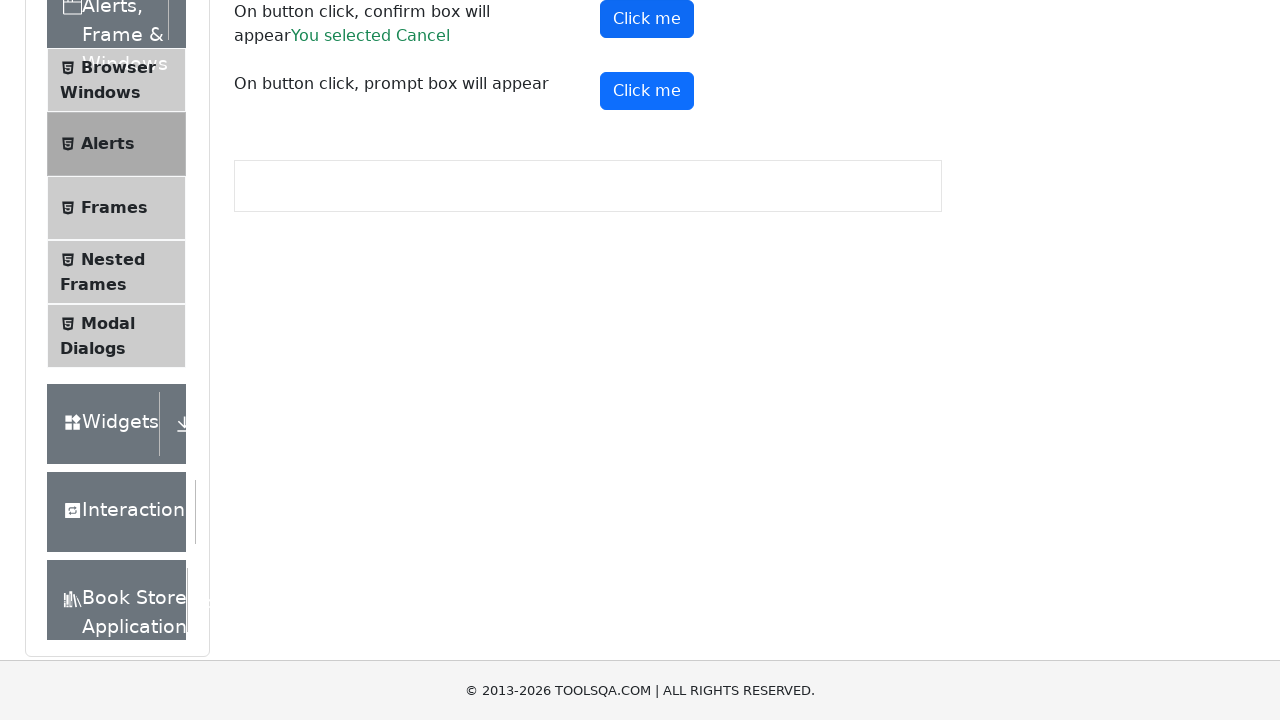

Waited for result message to appear after dismissing dialog
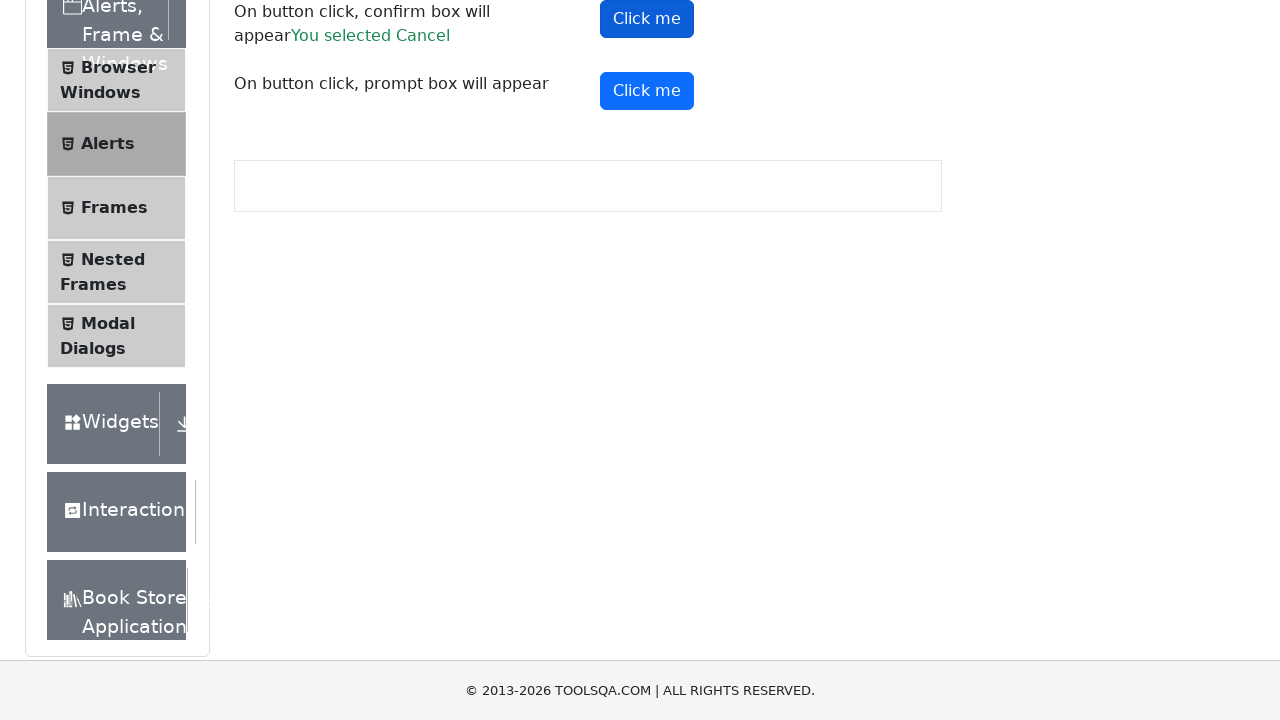

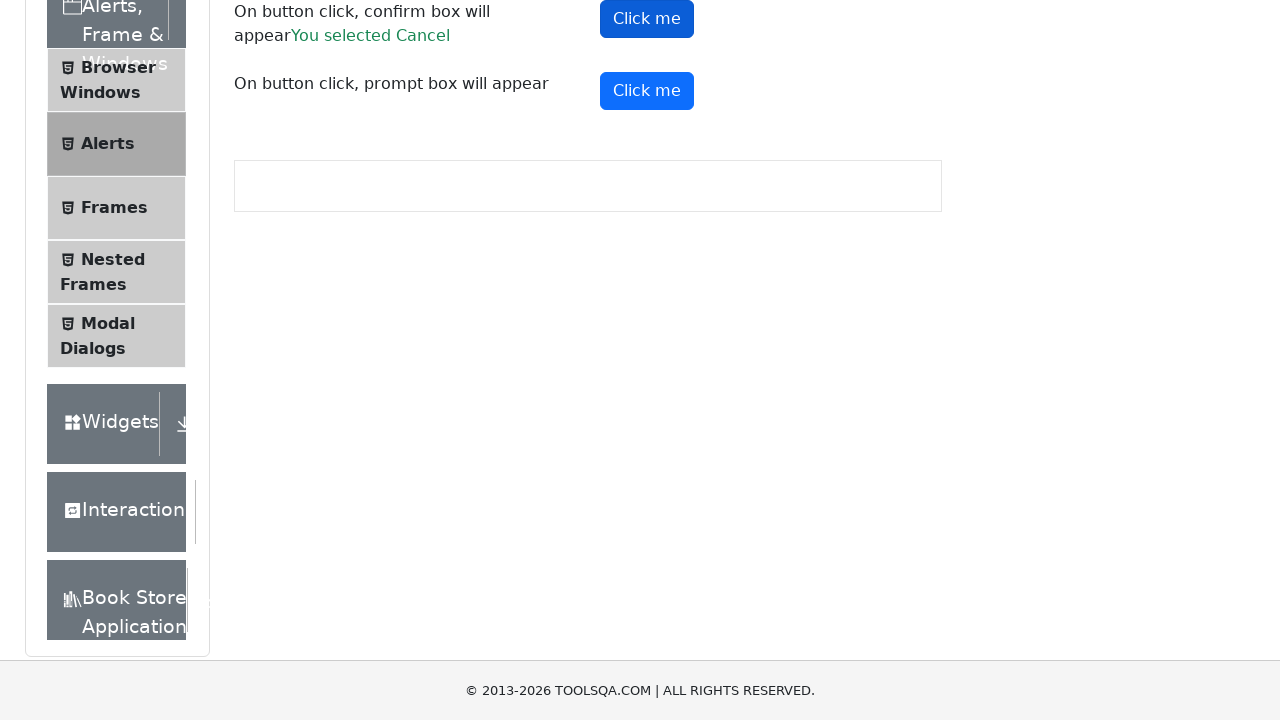